Tests drag and drop functionality within an iframe by dragging an element from source to target location

Starting URL: https://jqueryui.com/droppable/

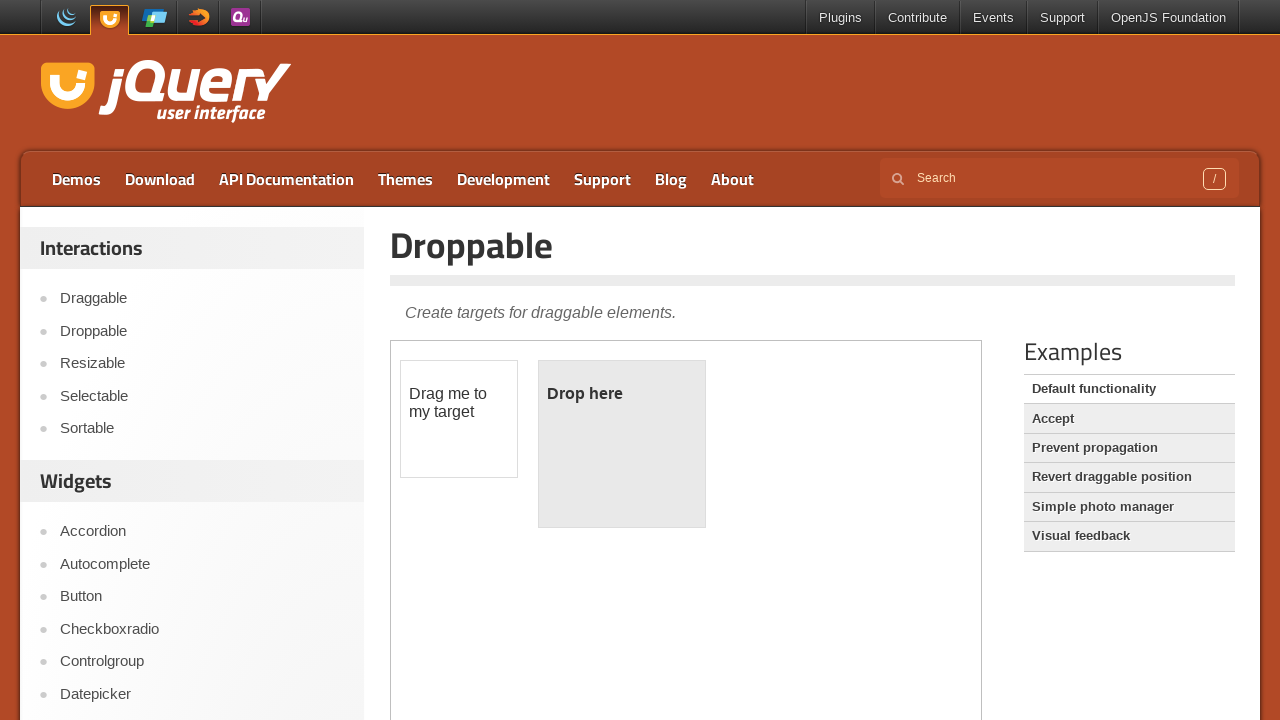

Located iframe.demo-frame containing the drag and drop demo
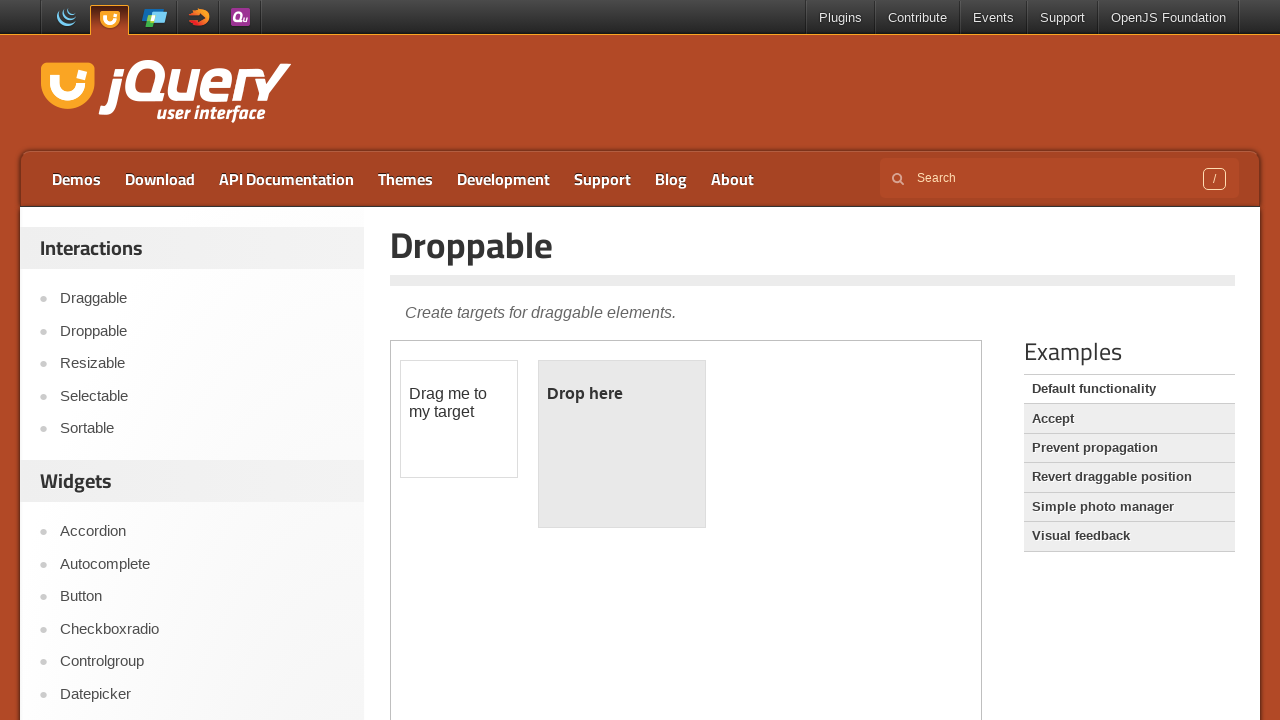

Located draggable element with id 'draggable' within iframe
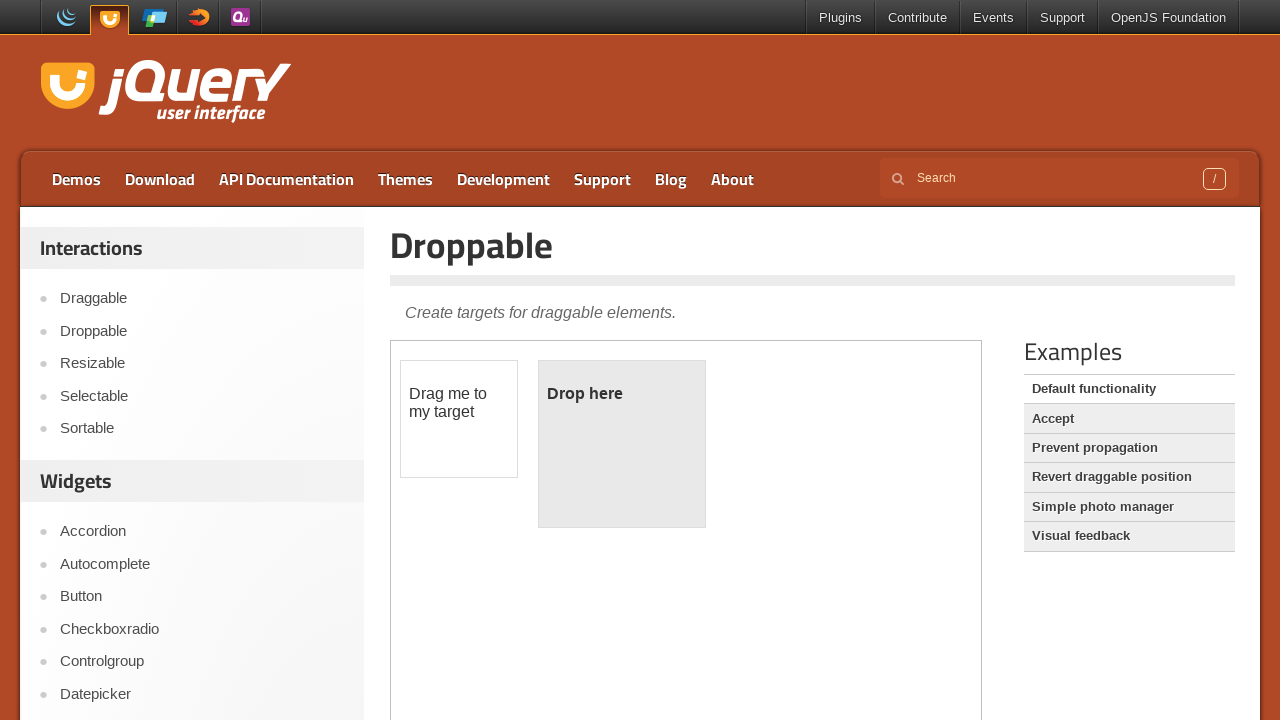

Located droppable target element with id 'droppable' within iframe
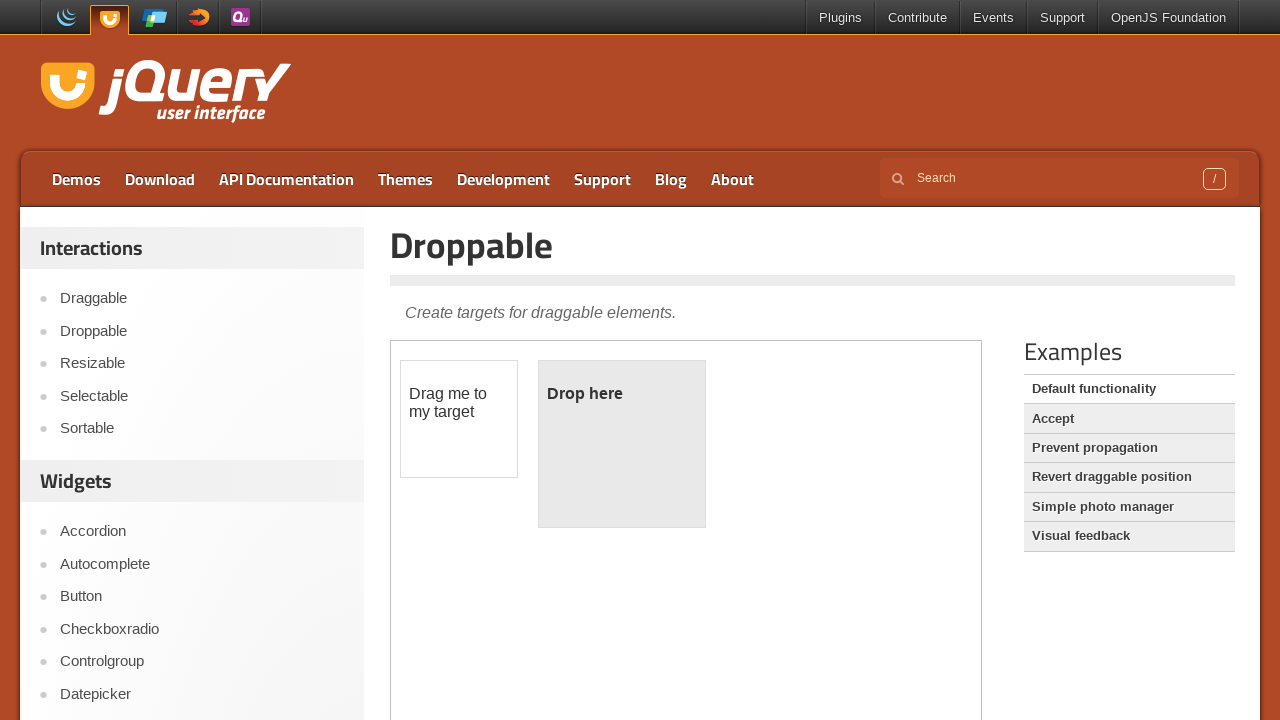

Dragged element from source to target location within iframe at (622, 444)
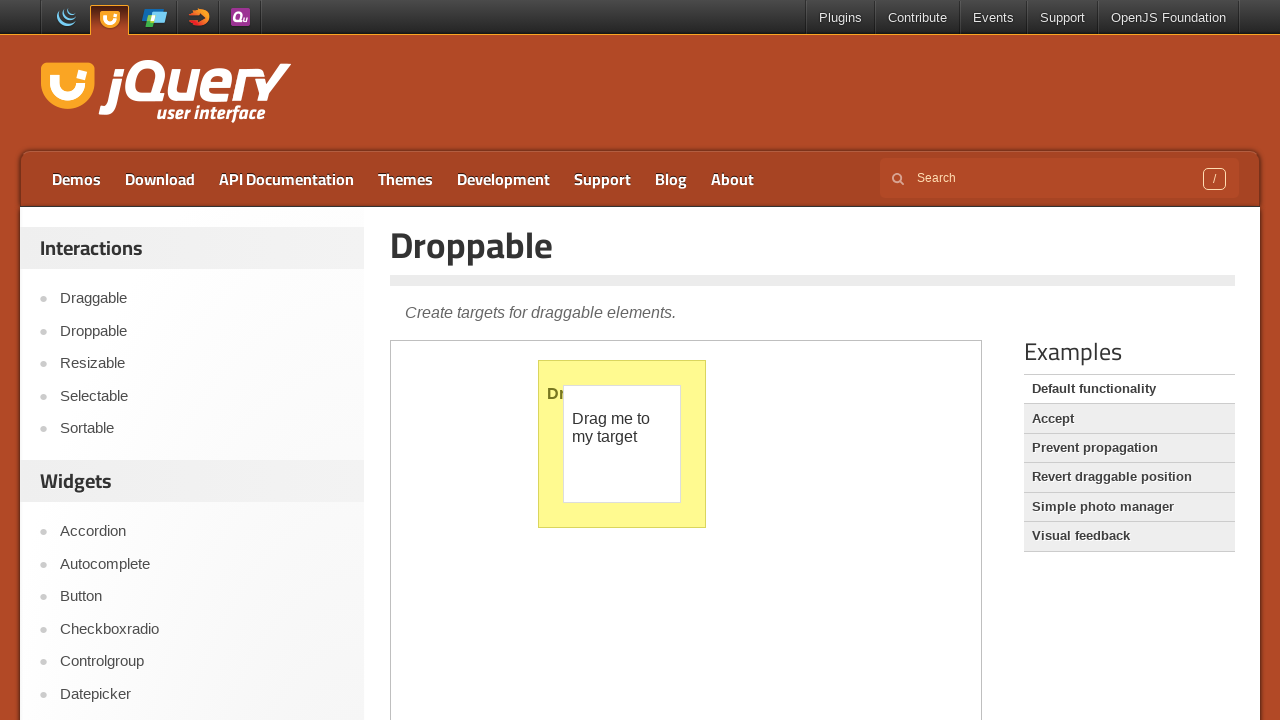

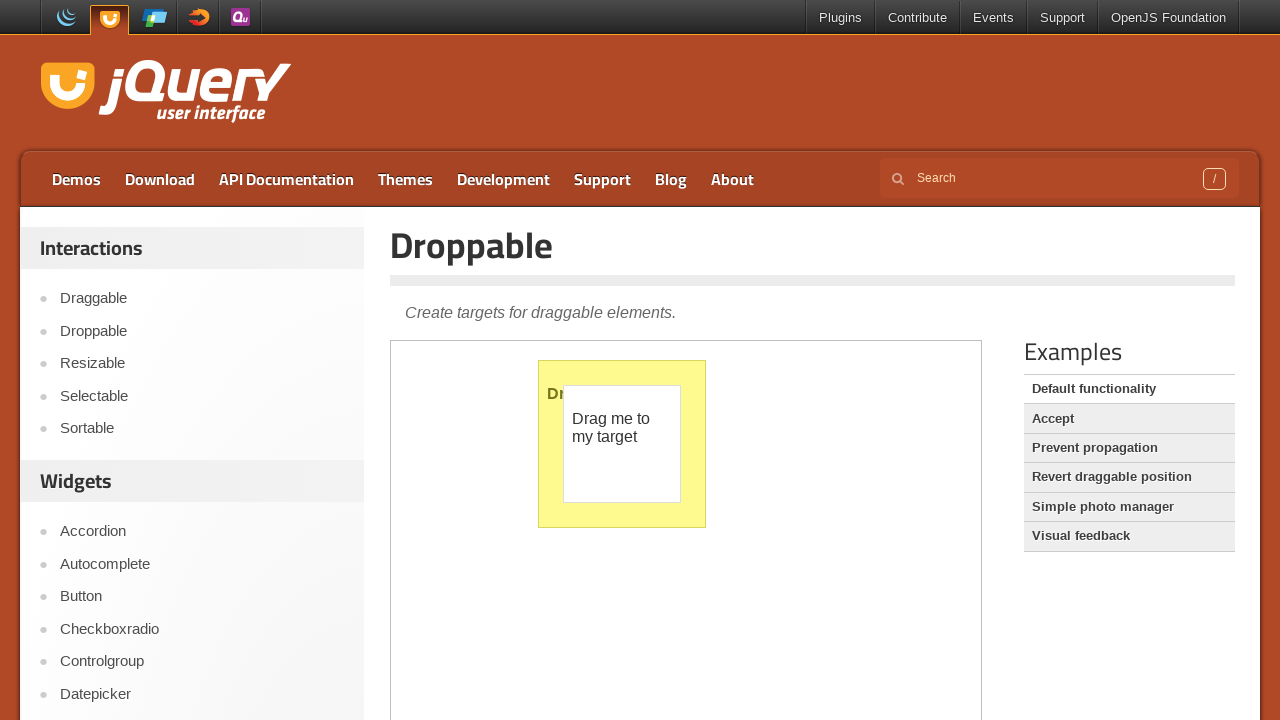